Tests navigating to the dev.to main page and clicking on the first blog post displayed to verify it redirects to the blog page.

Starting URL: https://dev.to

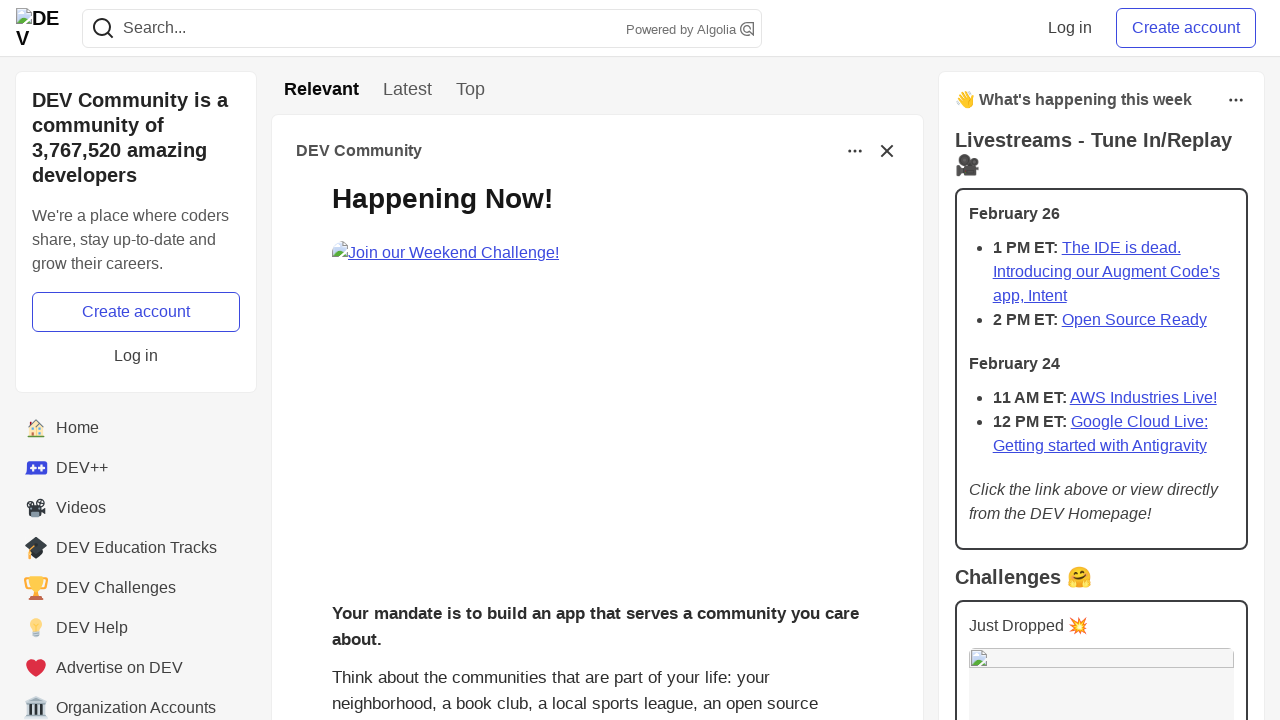

Dev.to main page loaded and blog posts are visible
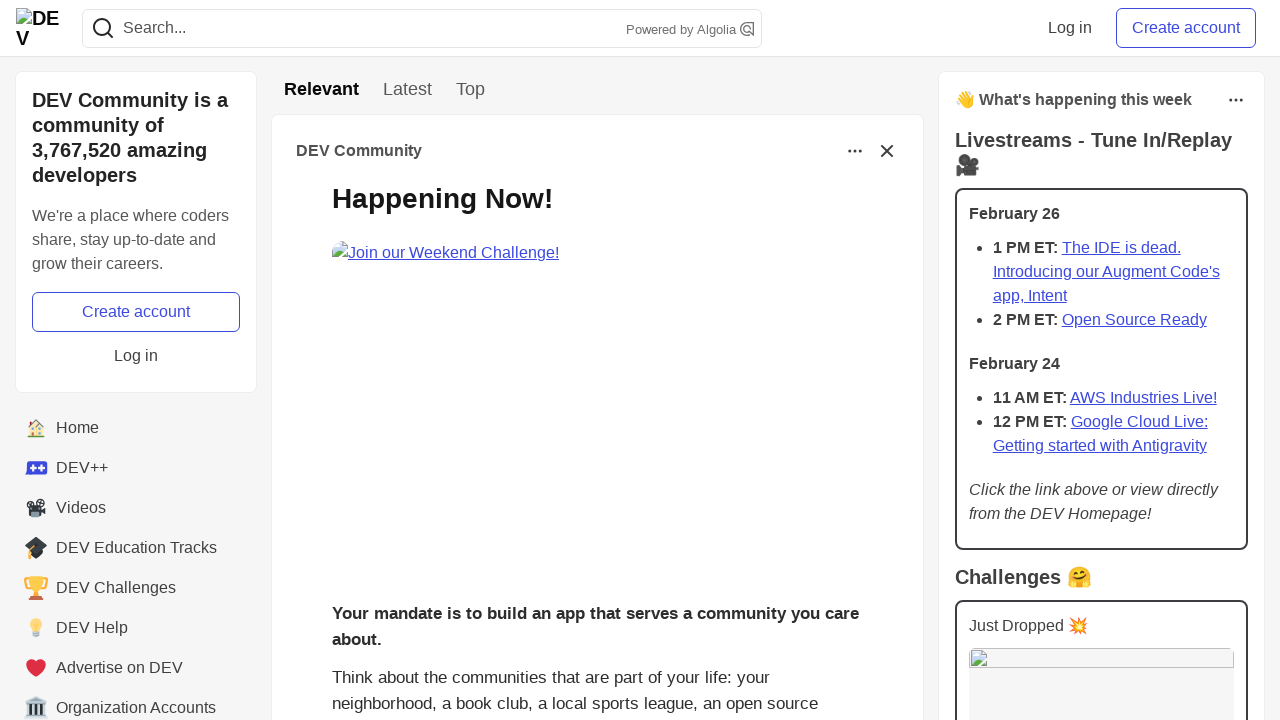

Clicked on the first blog post at (597, 388) on .crayons-story__body
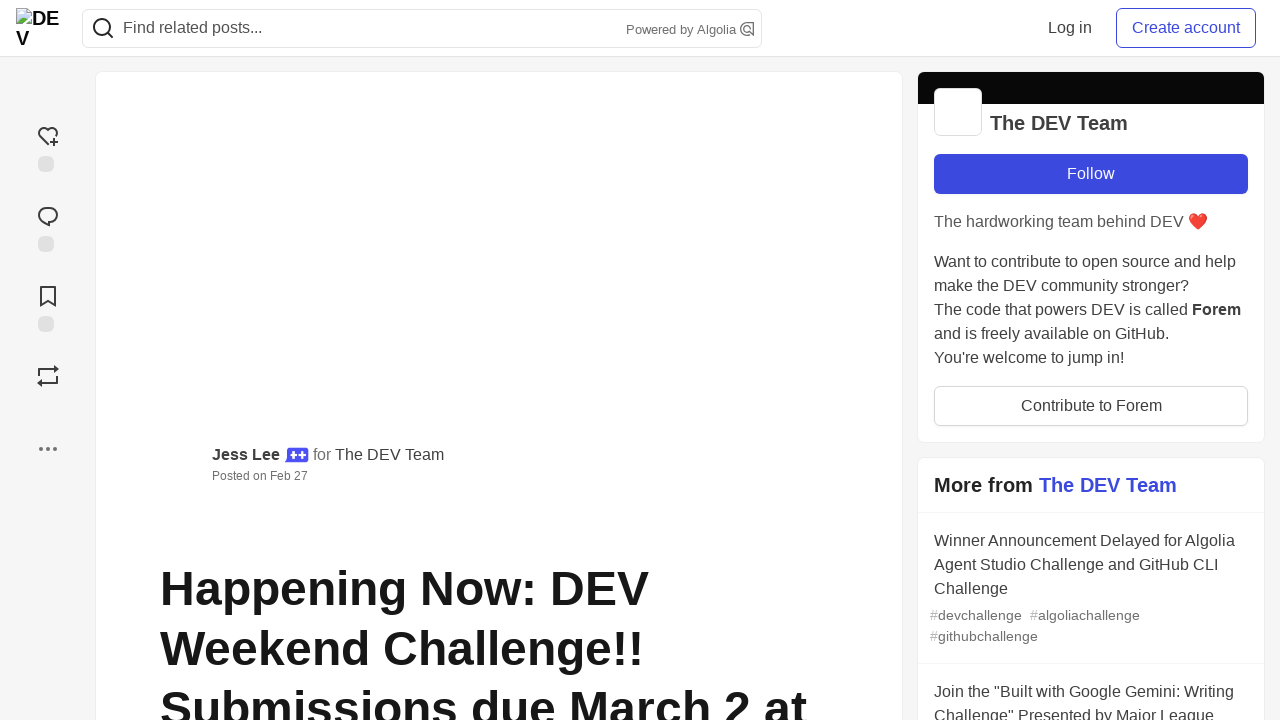

Blog page navigation completed and DOM content loaded
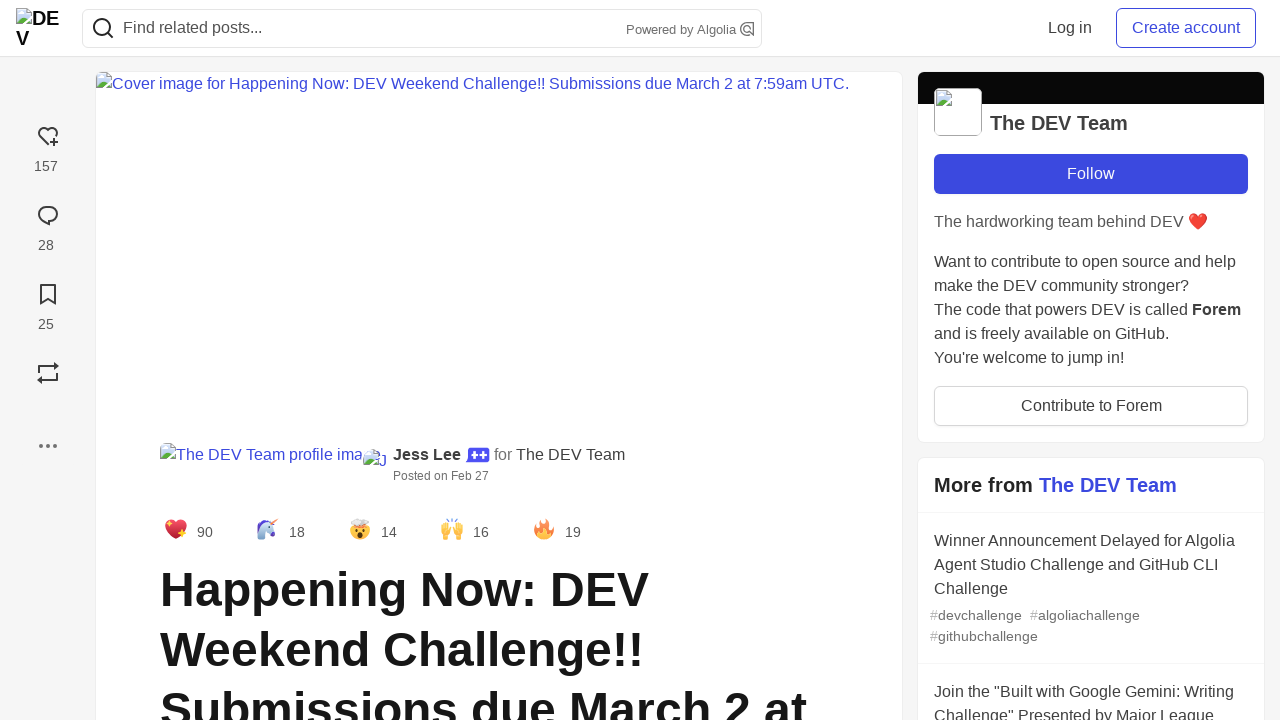

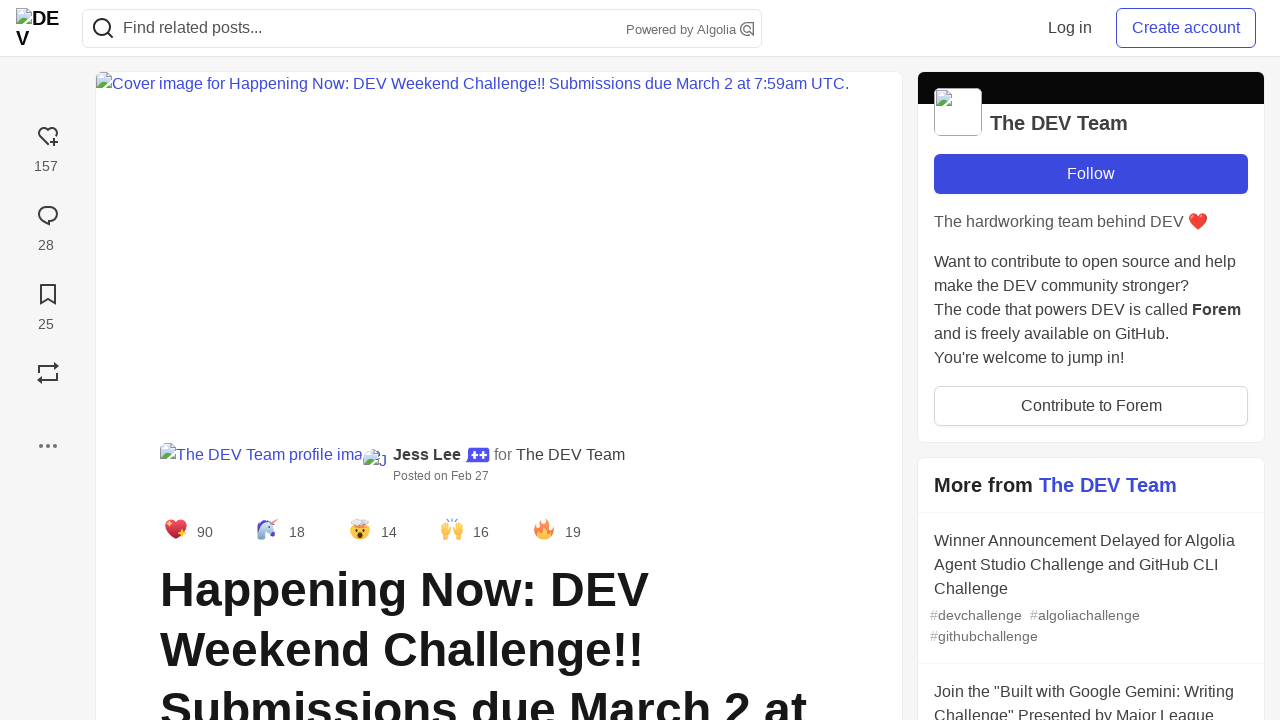